Tests keyboard actions on an auto-complete input field by typing "Emrah" with the first letter capitalized using shift key manipulation

Starting URL: https://demoqa.com/auto-complete

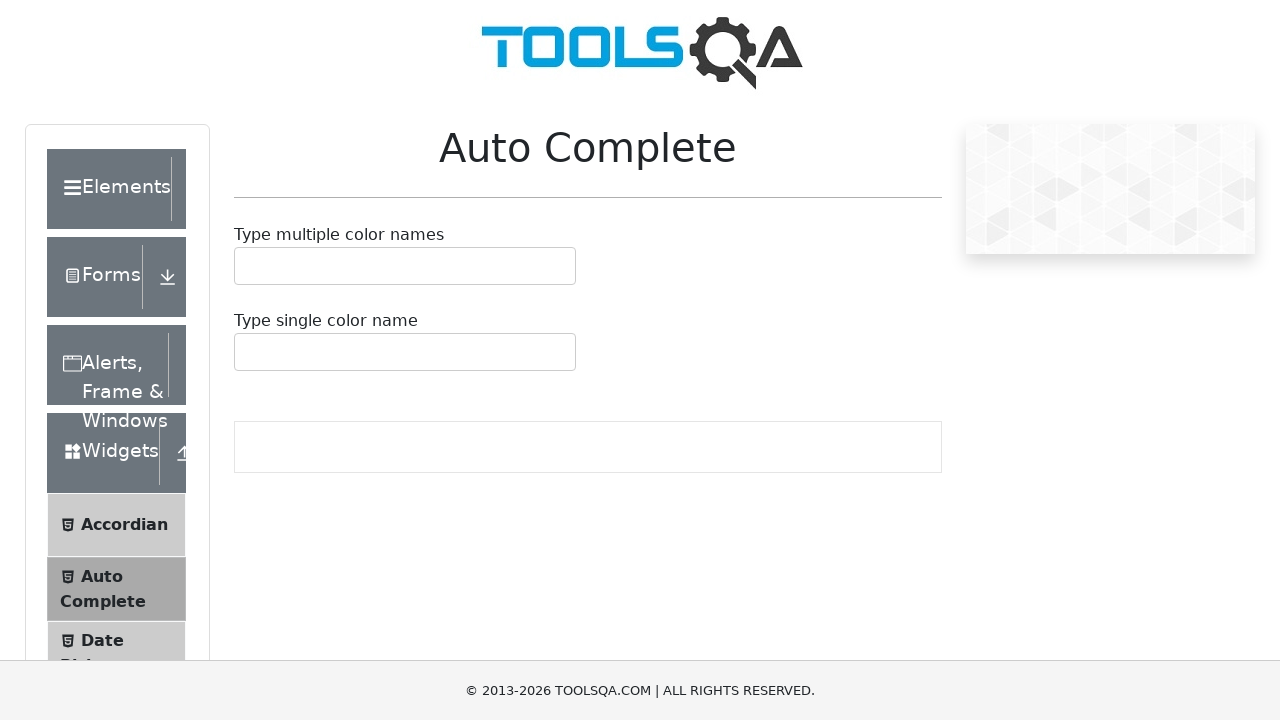

Located auto-complete input field
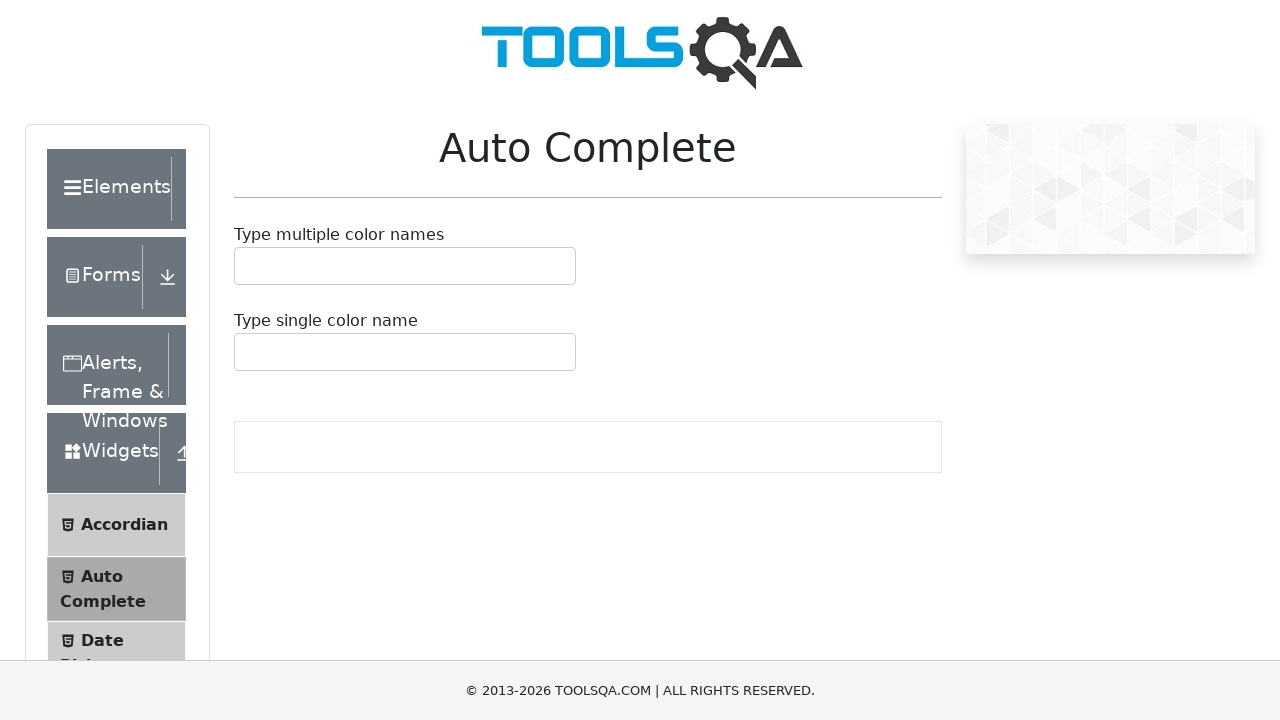

Clicked on auto-complete input field to focus it at (247, 352) on #autoCompleteSingleInput
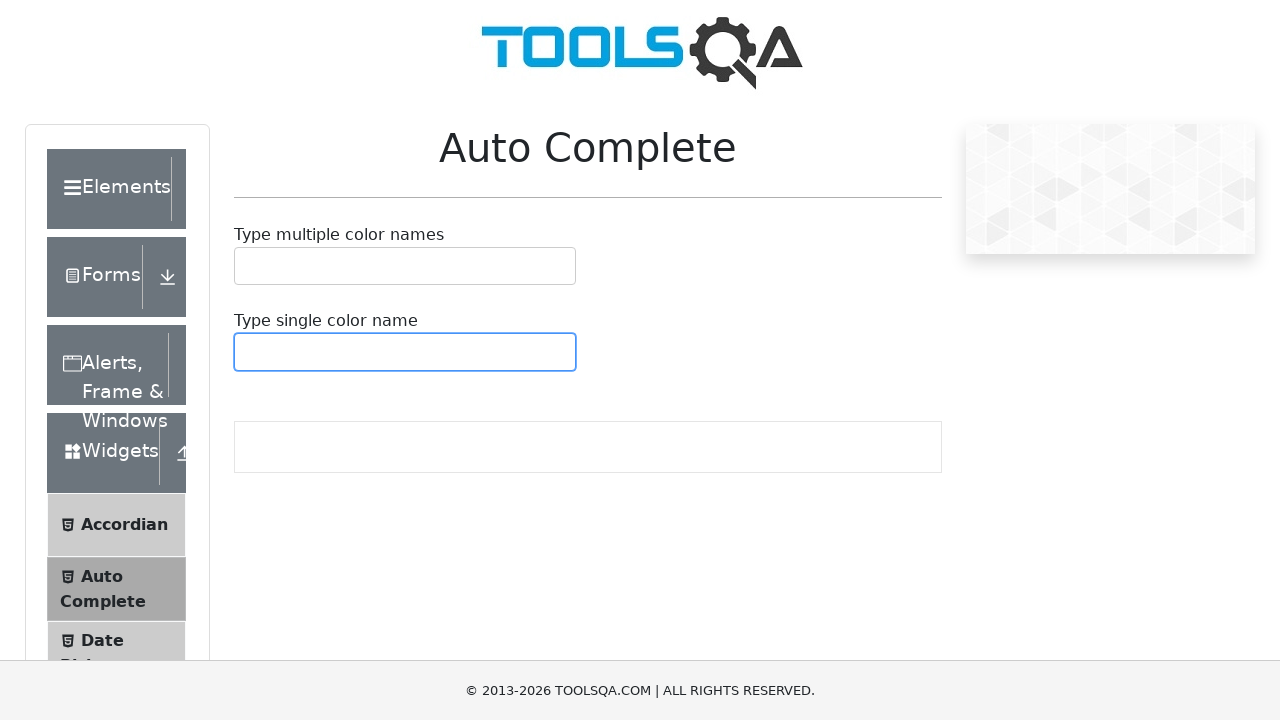

Pressed Shift key down
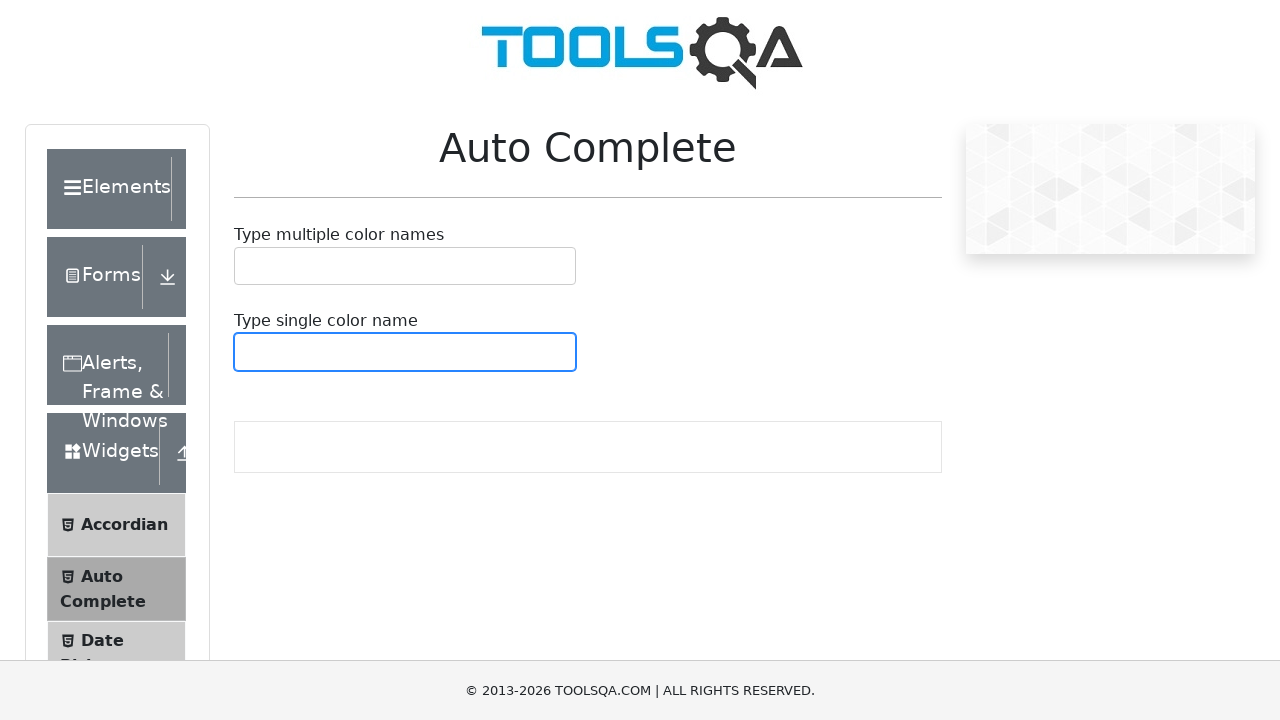

Typed 'e' with Shift held to produce capital 'E'
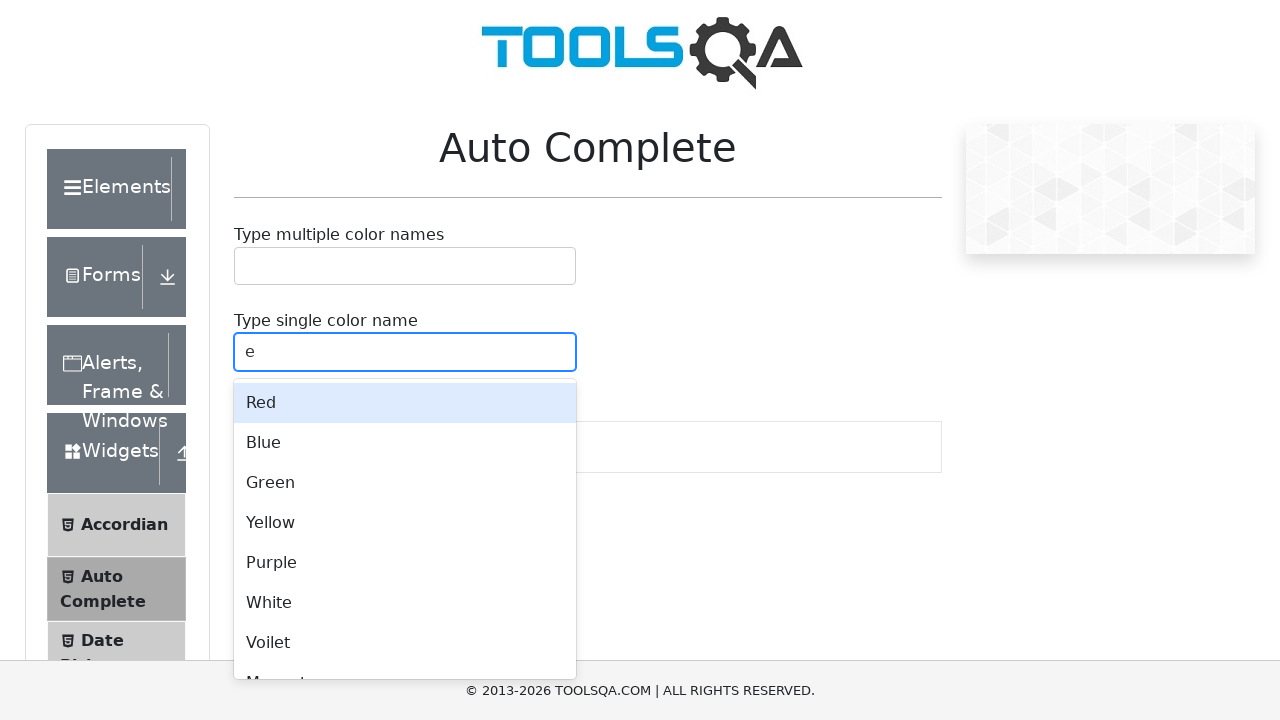

Released Shift key
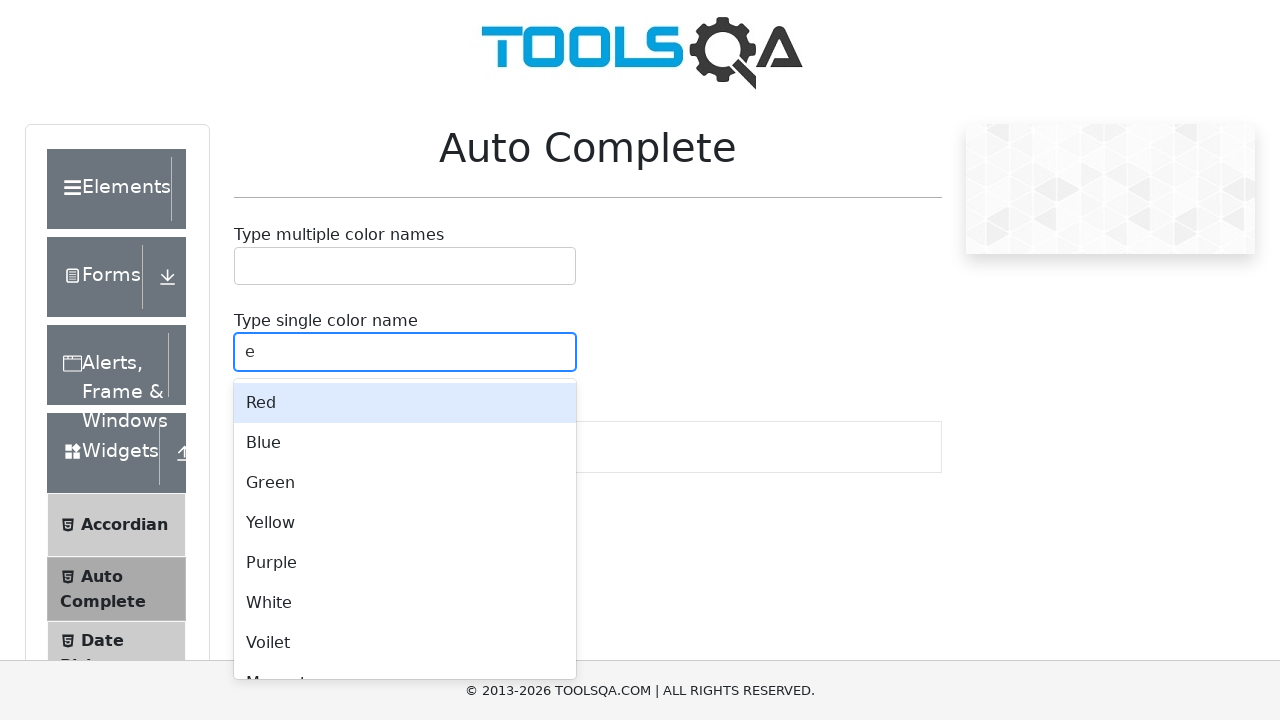

Typed 'mrah' to complete the word 'Emrah'
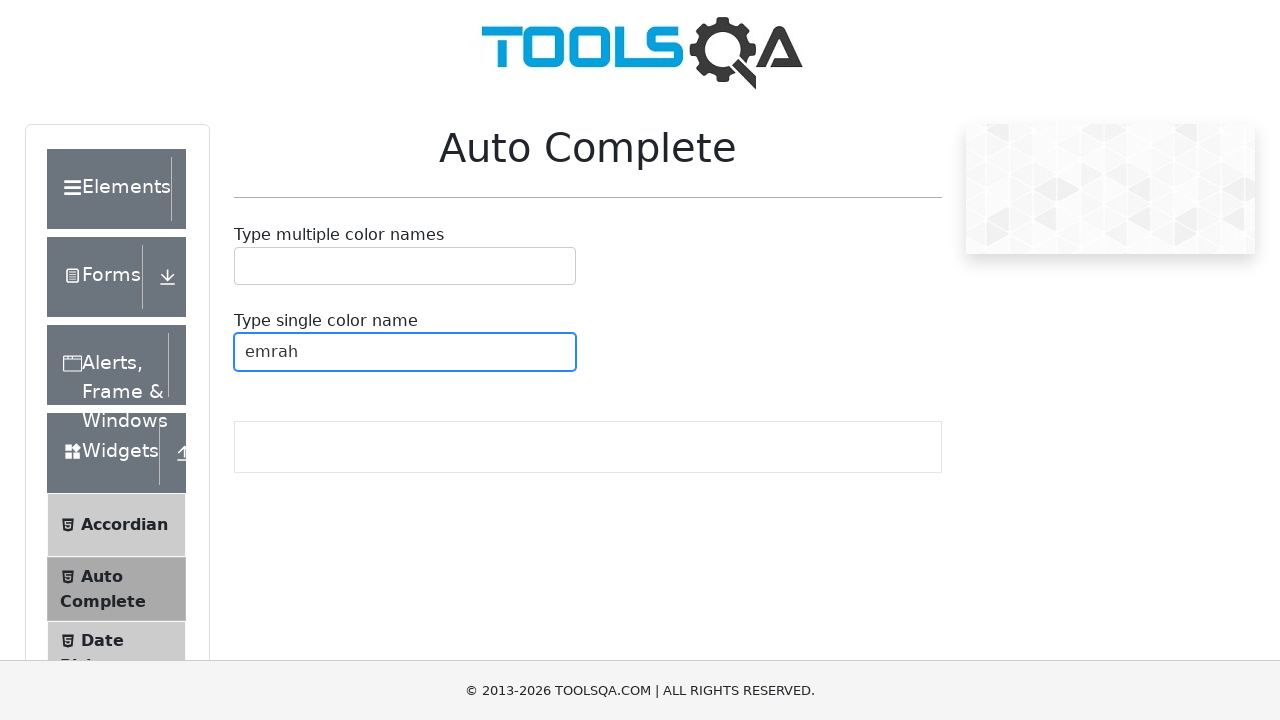

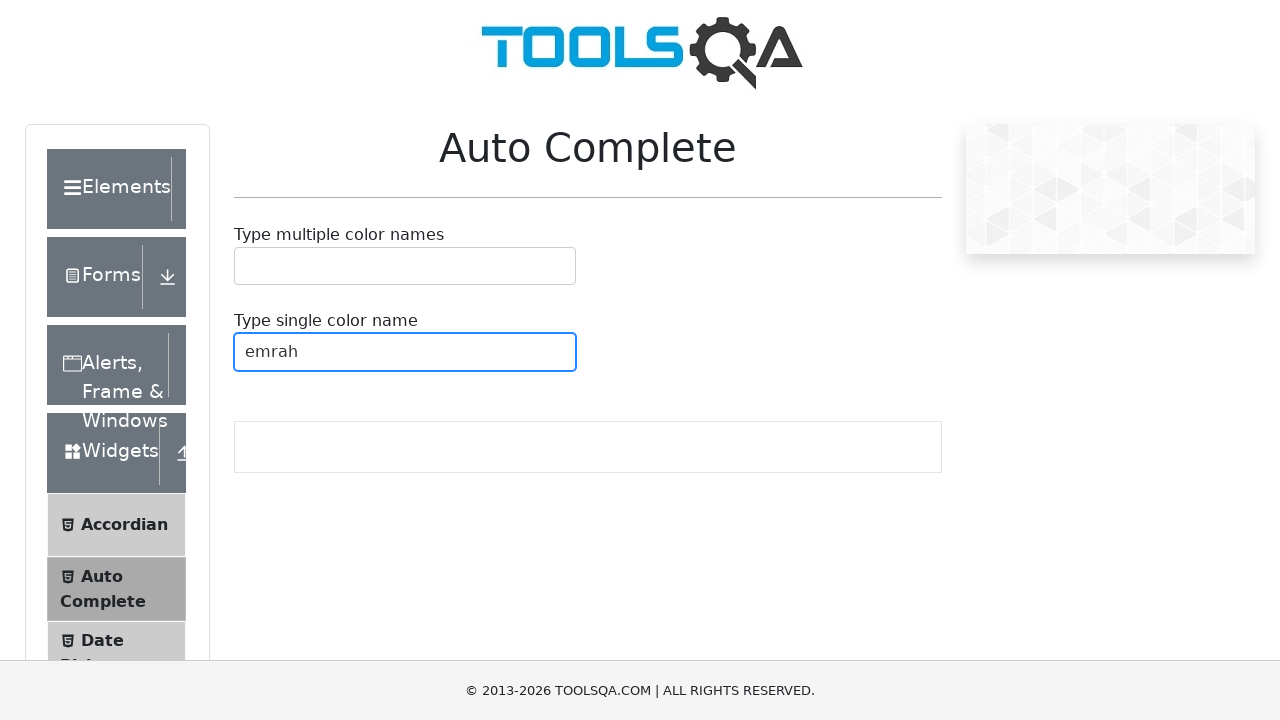